Navigates to JD.com homepage to verify the page loads

Starting URL: http://www.jd.com

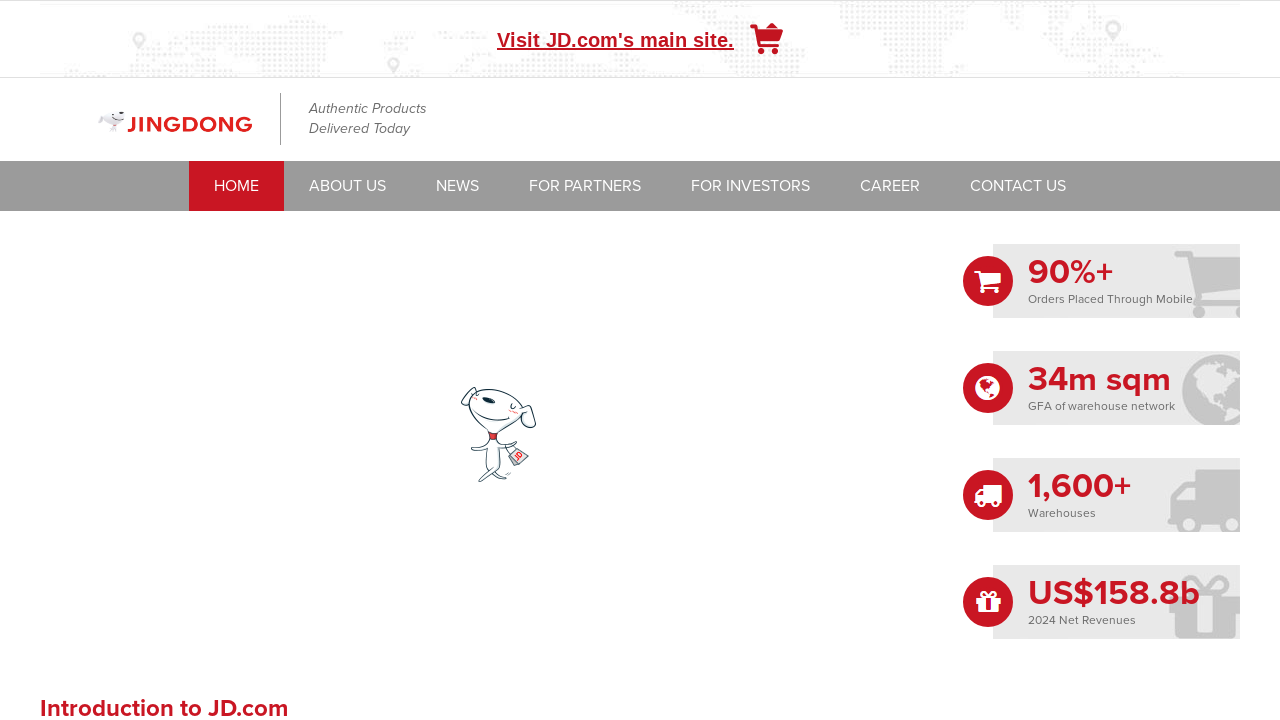

Navigated to JD.com homepage
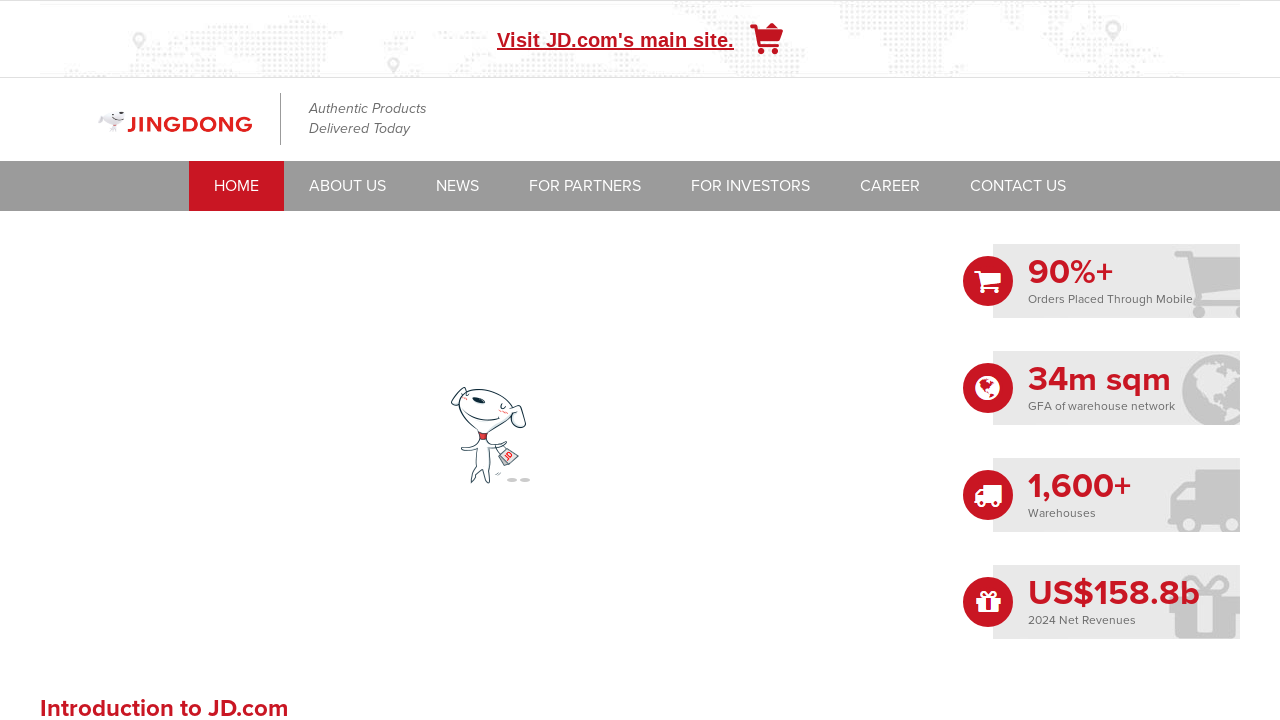

JD.com homepage loaded successfully
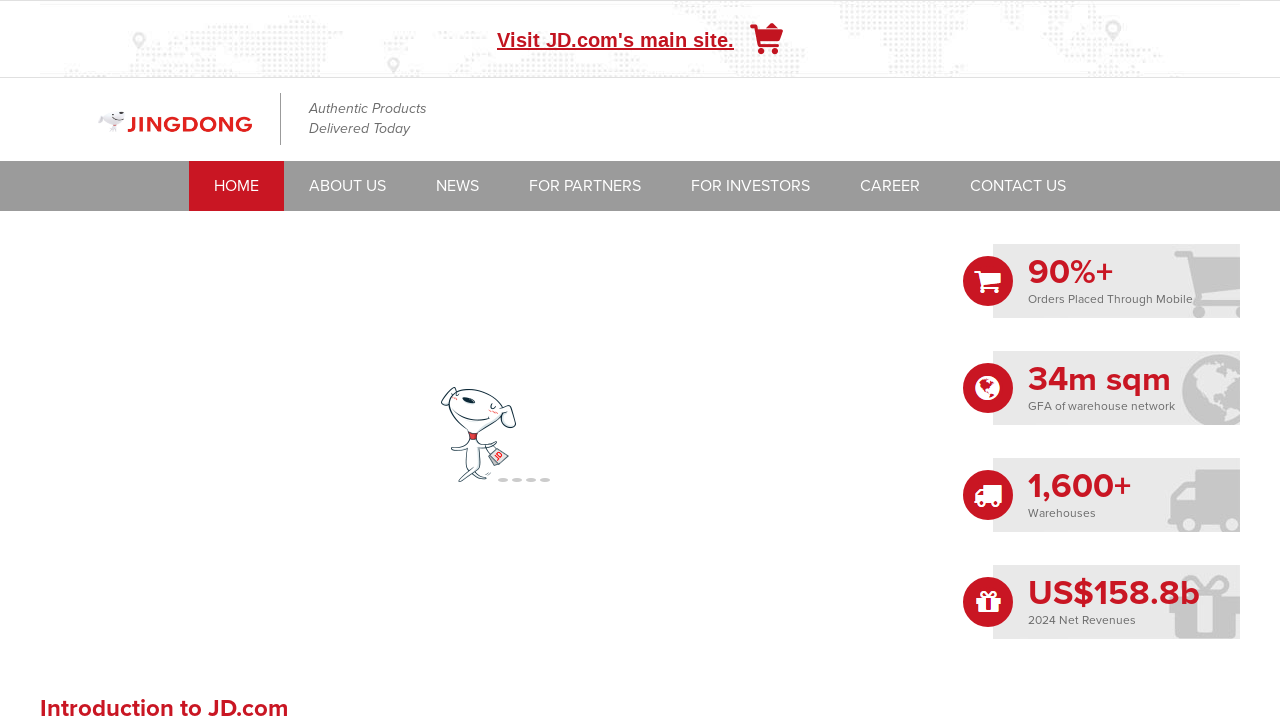

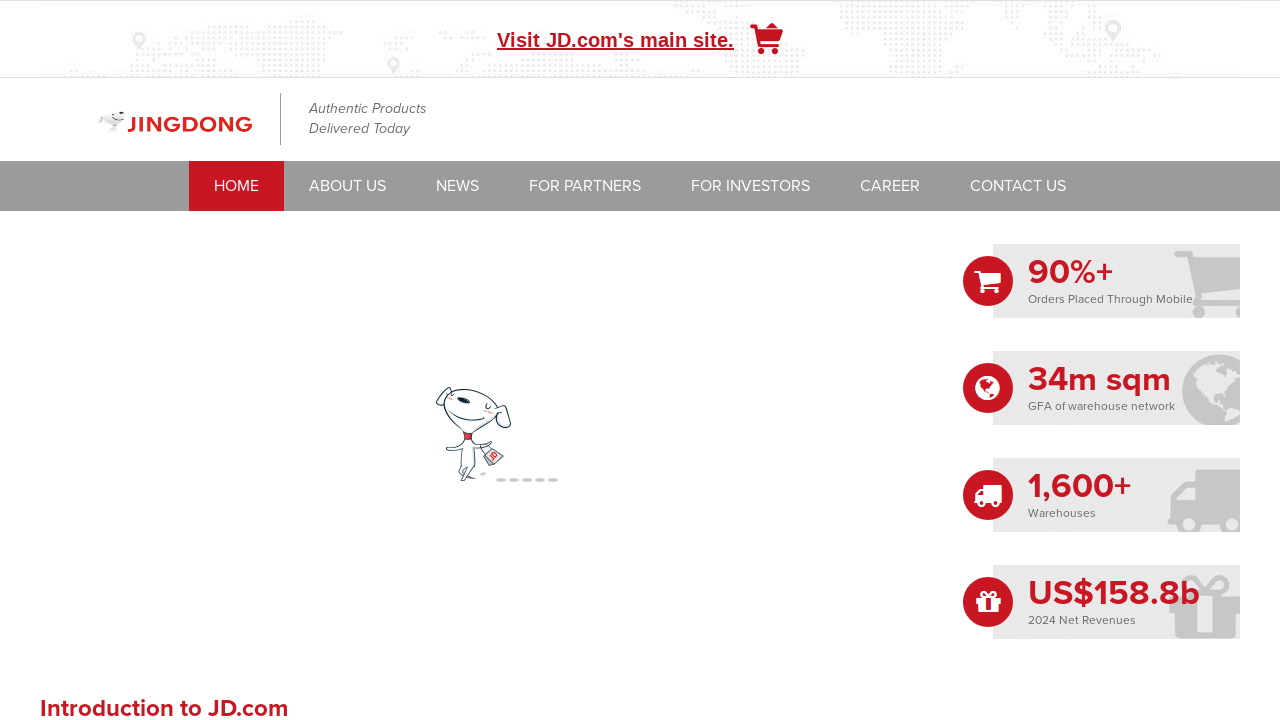